Tests page reload behavior by resetting a counter and verifying reload effects

Starting URL: https://guinea-pig.webdriver.io/reloadCounter.html

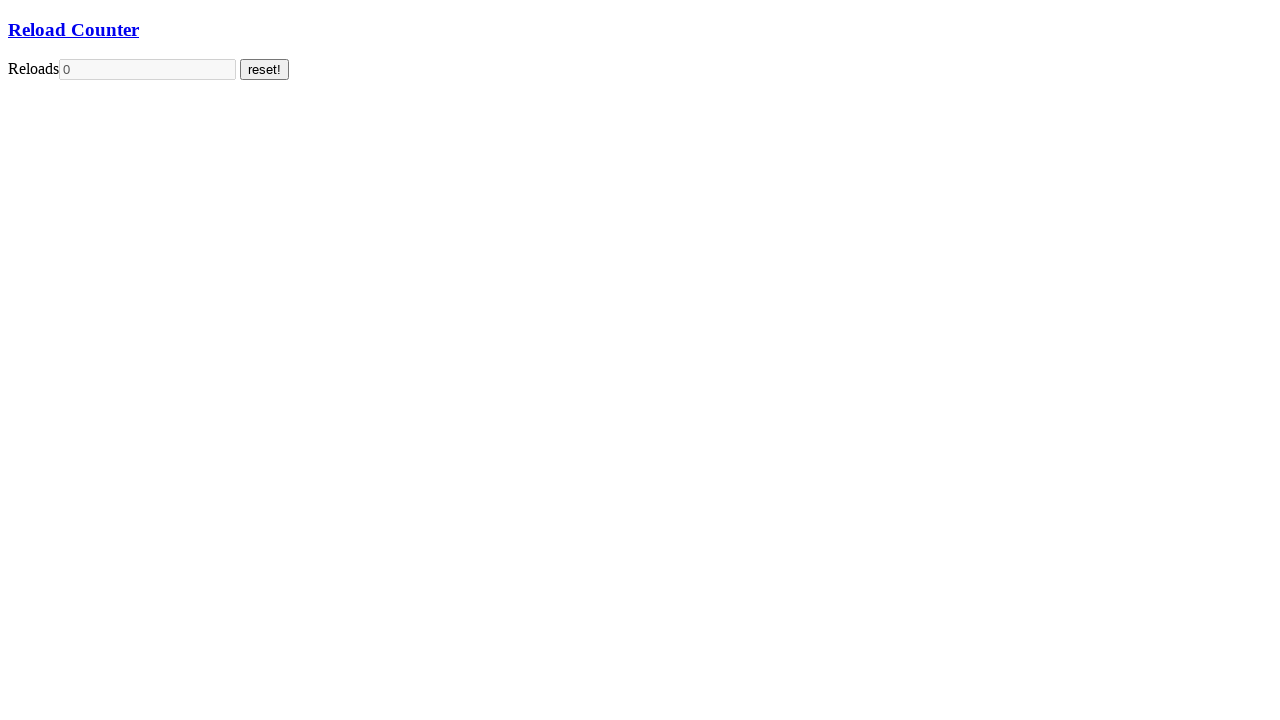

Clicked reset button to reset counter at (264, 70) on #reset
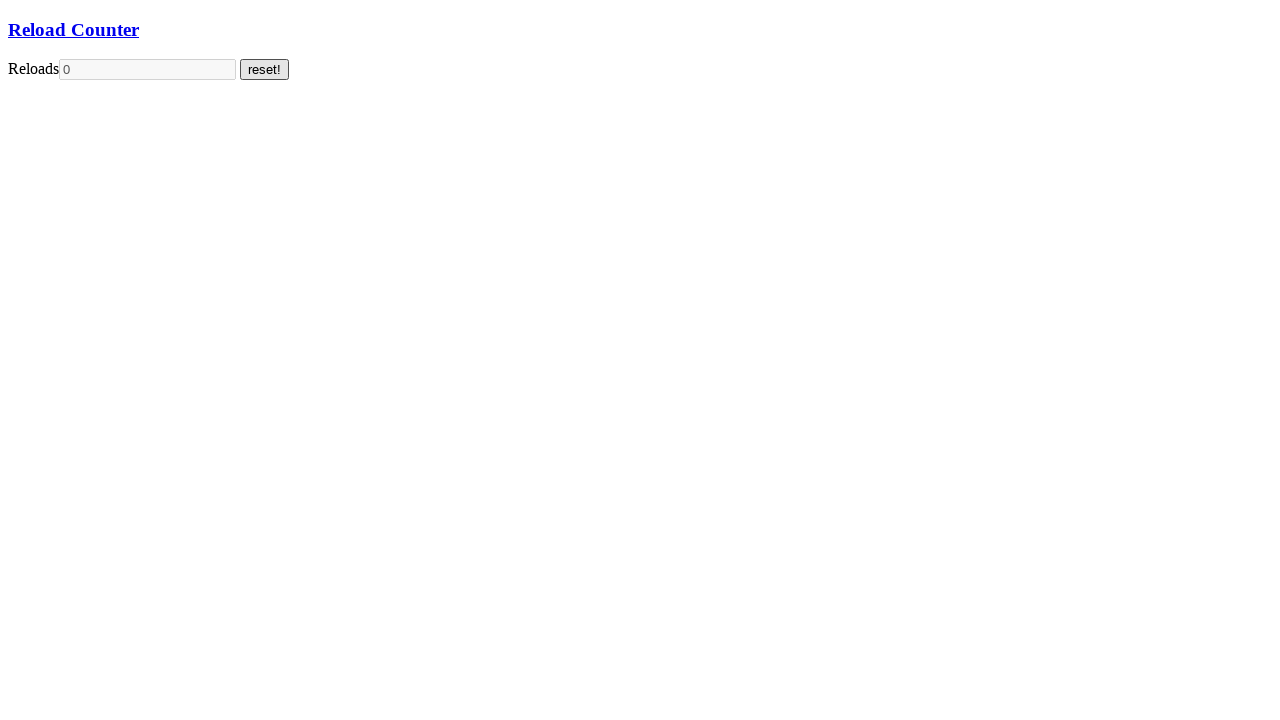

Navigated to reload counter page
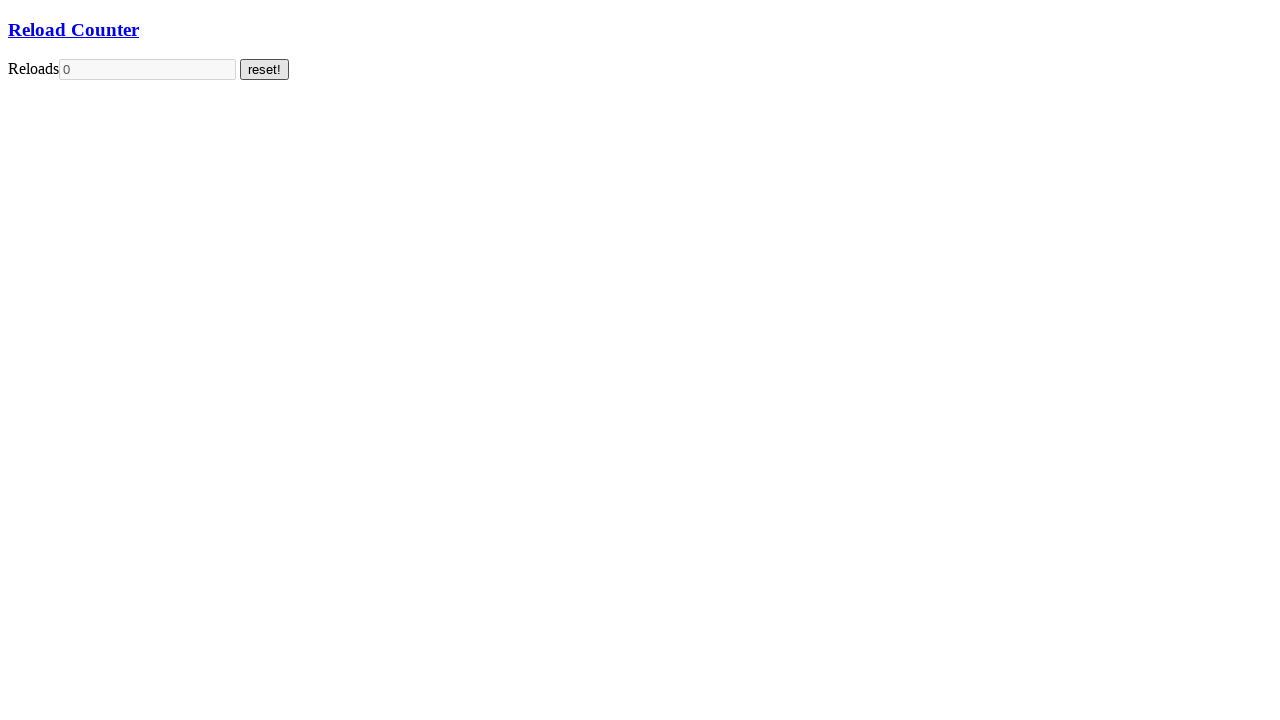

Reloaded the page to verify counter reload behavior
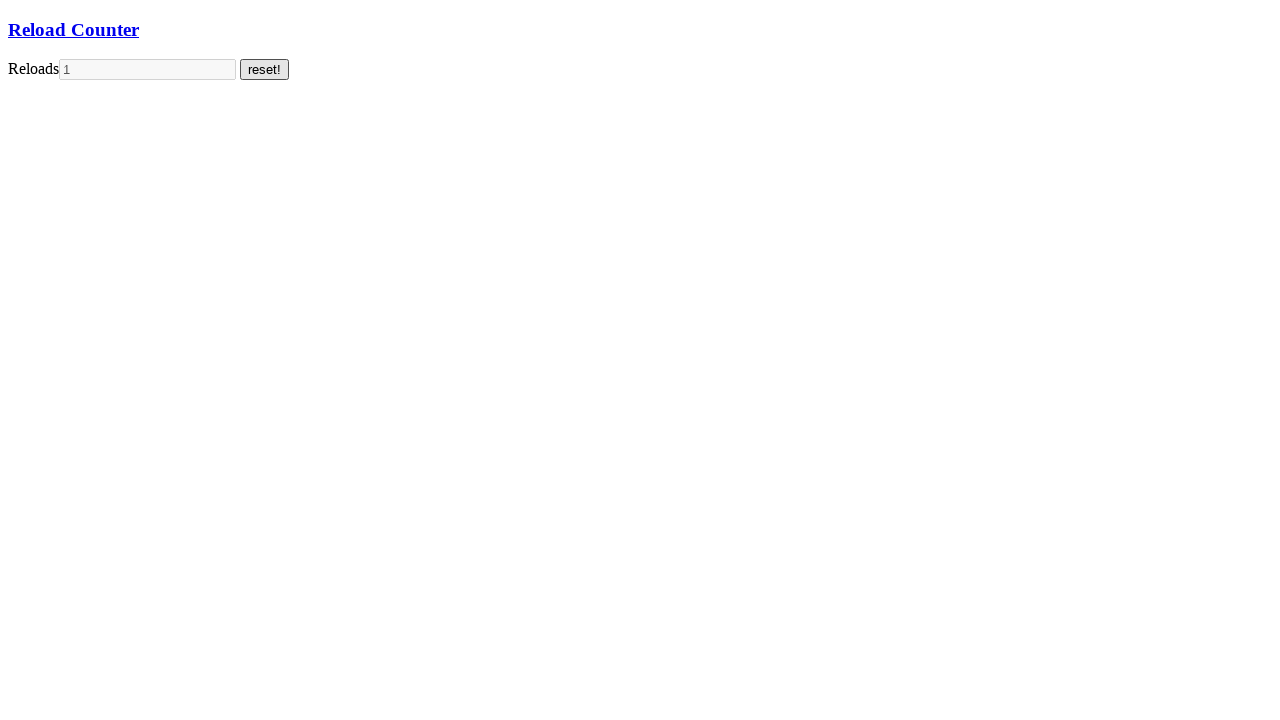

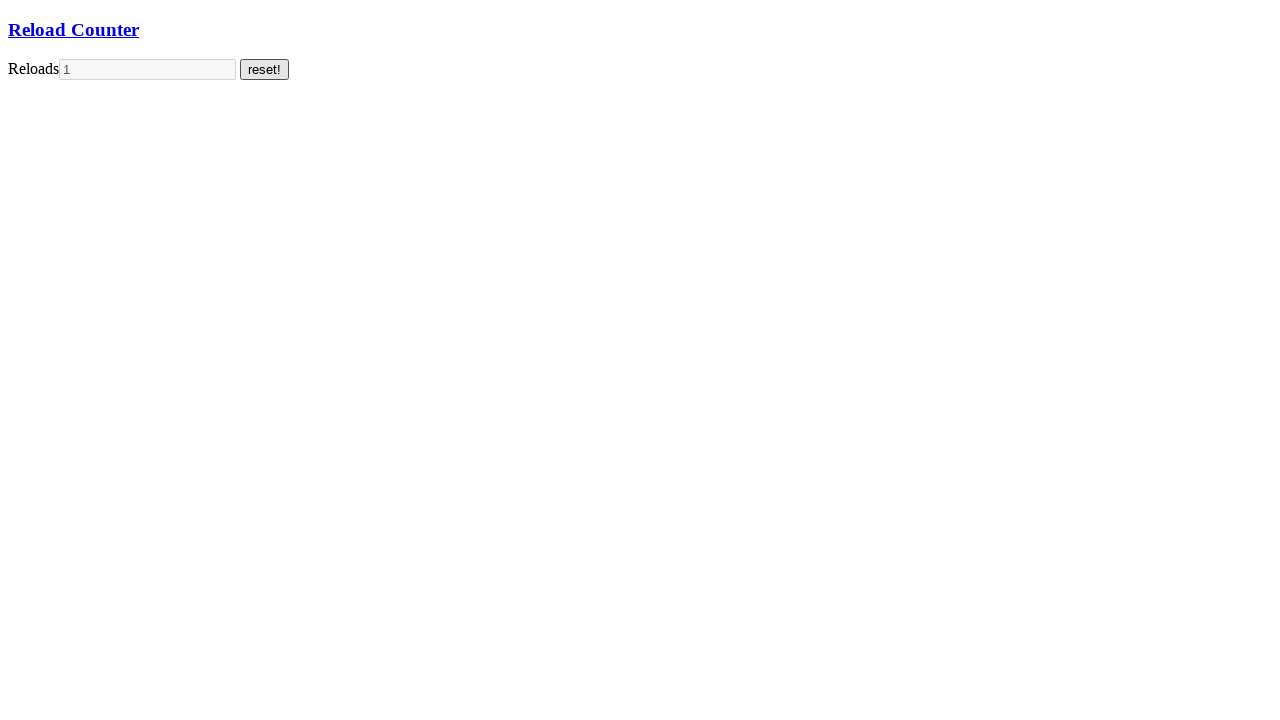